Navigates to the World Athletics world records page and clicks the men's category button to switch the displayed records view.

Starting URL: https://worldathletics.org/records/by-category/world-records

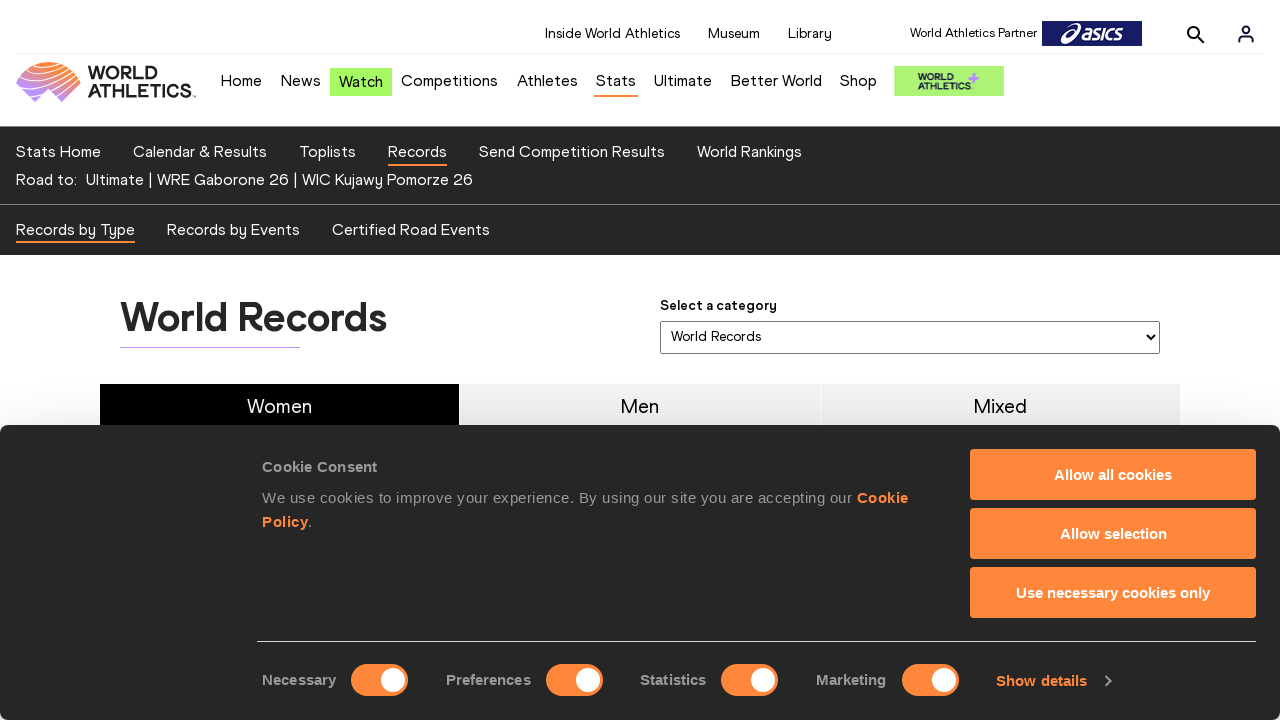

Records table loaded on World Athletics world records page
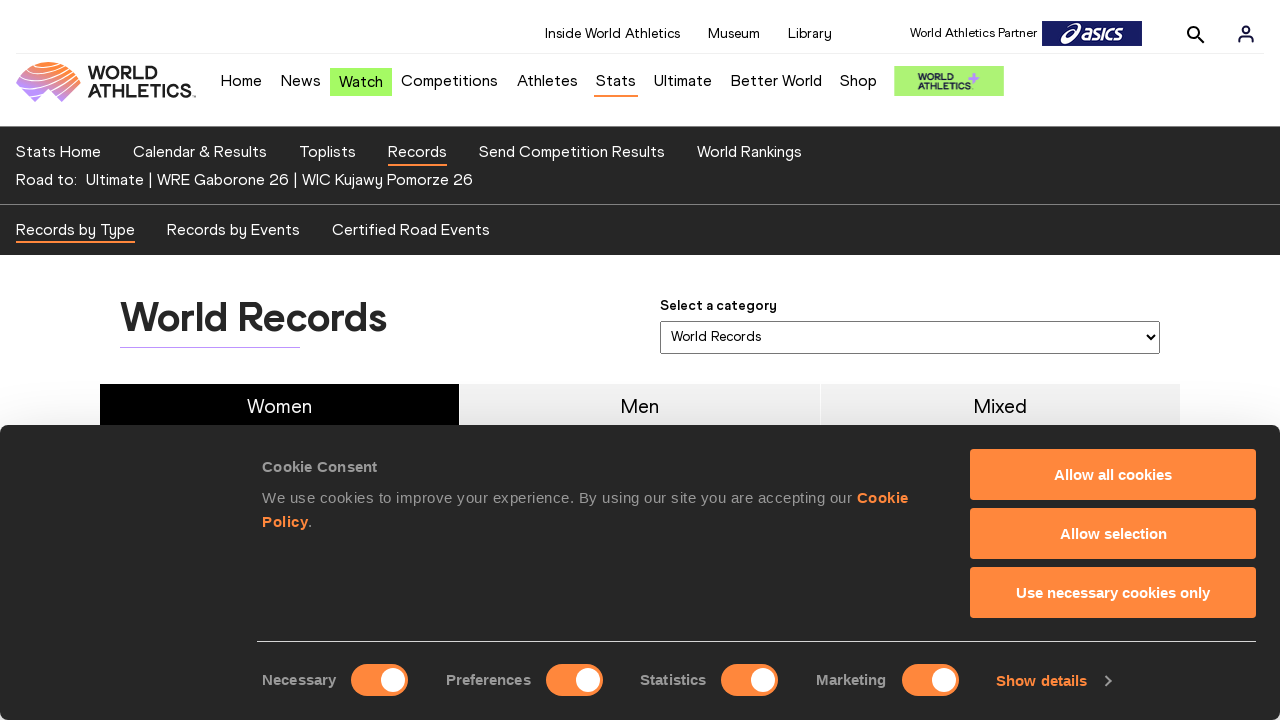

Clicked men's category button to switch records view at (640, 406) on xpath=//*[@id="__next"]/div[3]/div/div/div[2]/ul/li[2]/button
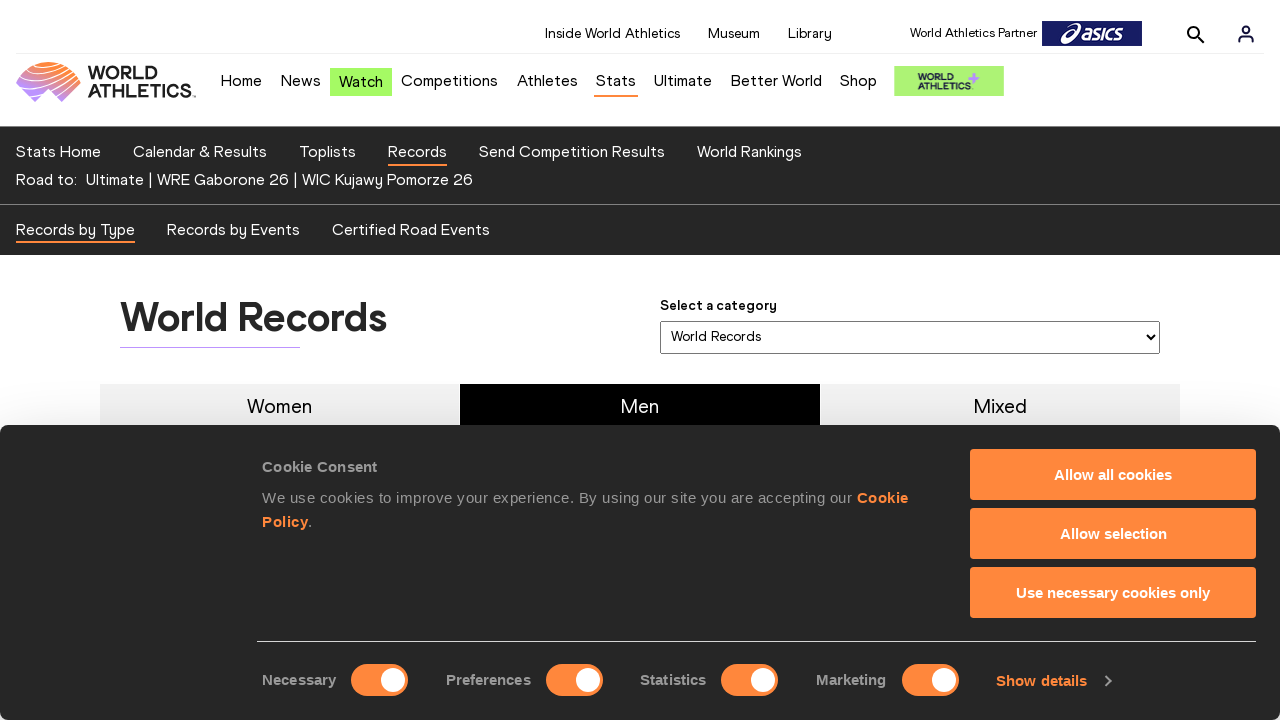

Table updated with men's world records
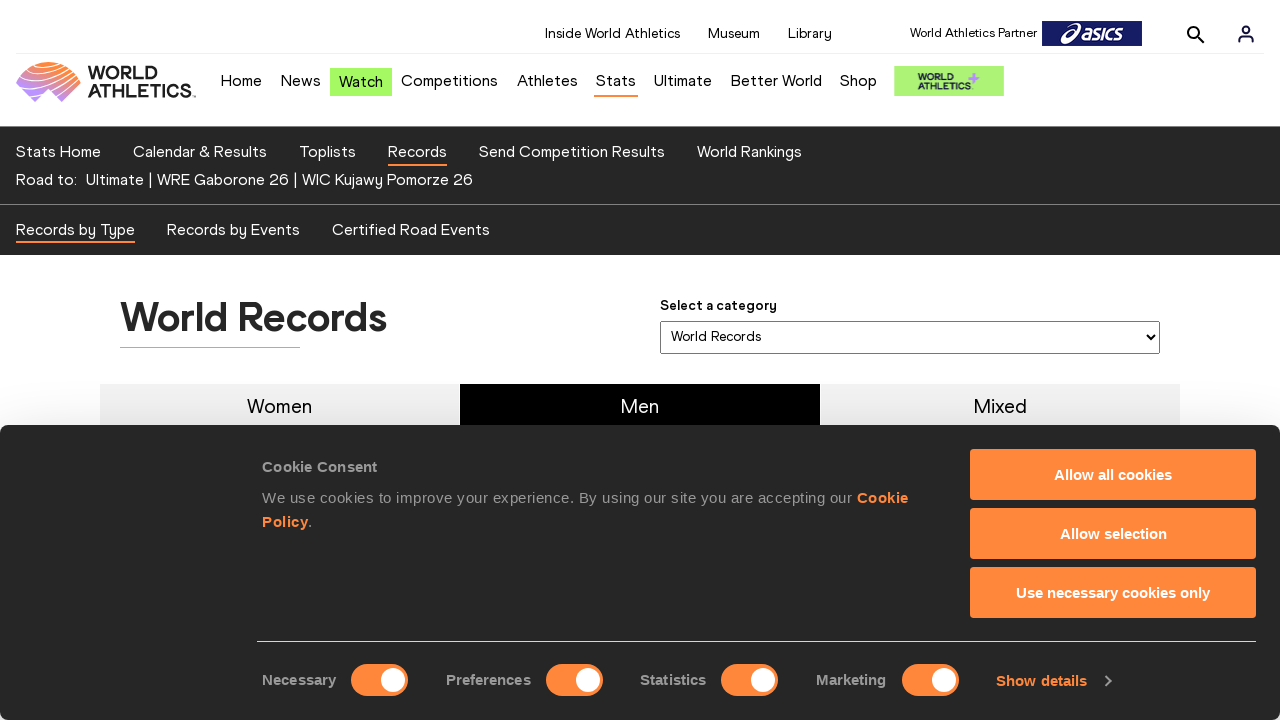

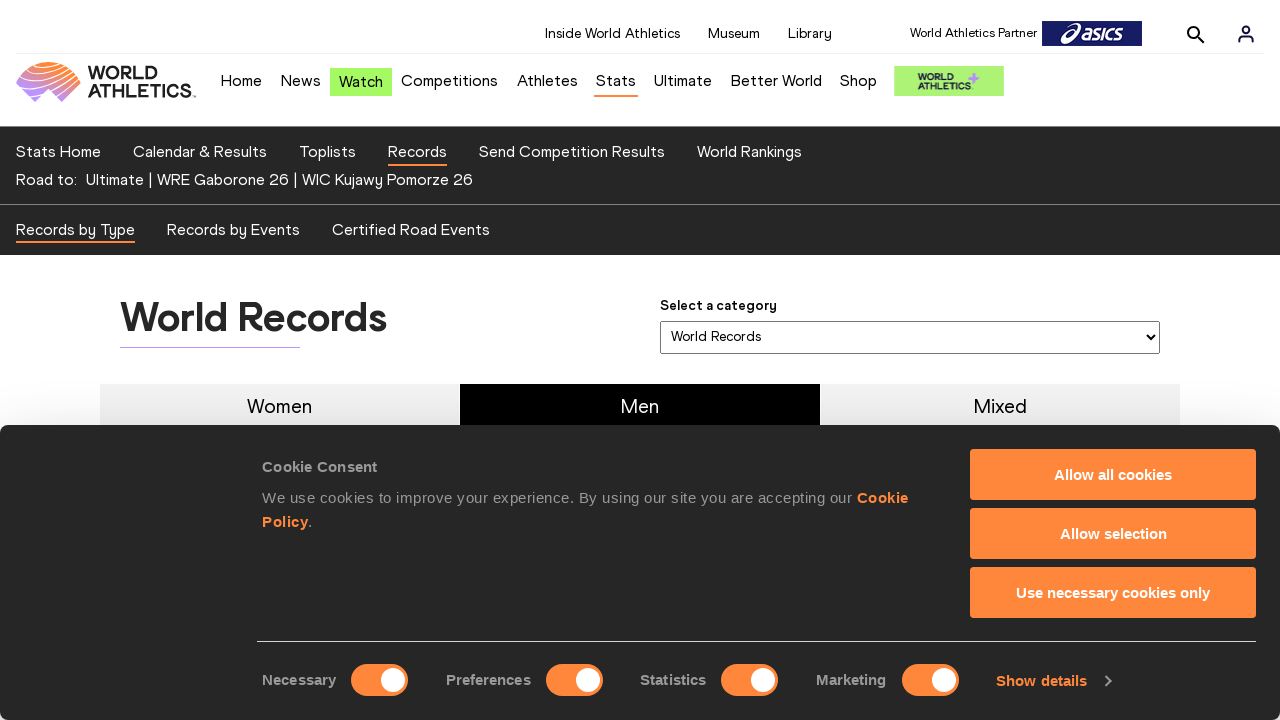